Tests drag and drop functionality on the jQuery UI demo page by dragging an element and dropping it onto a target drop zone within an iframe.

Starting URL: https://jqueryui.com/droppable/

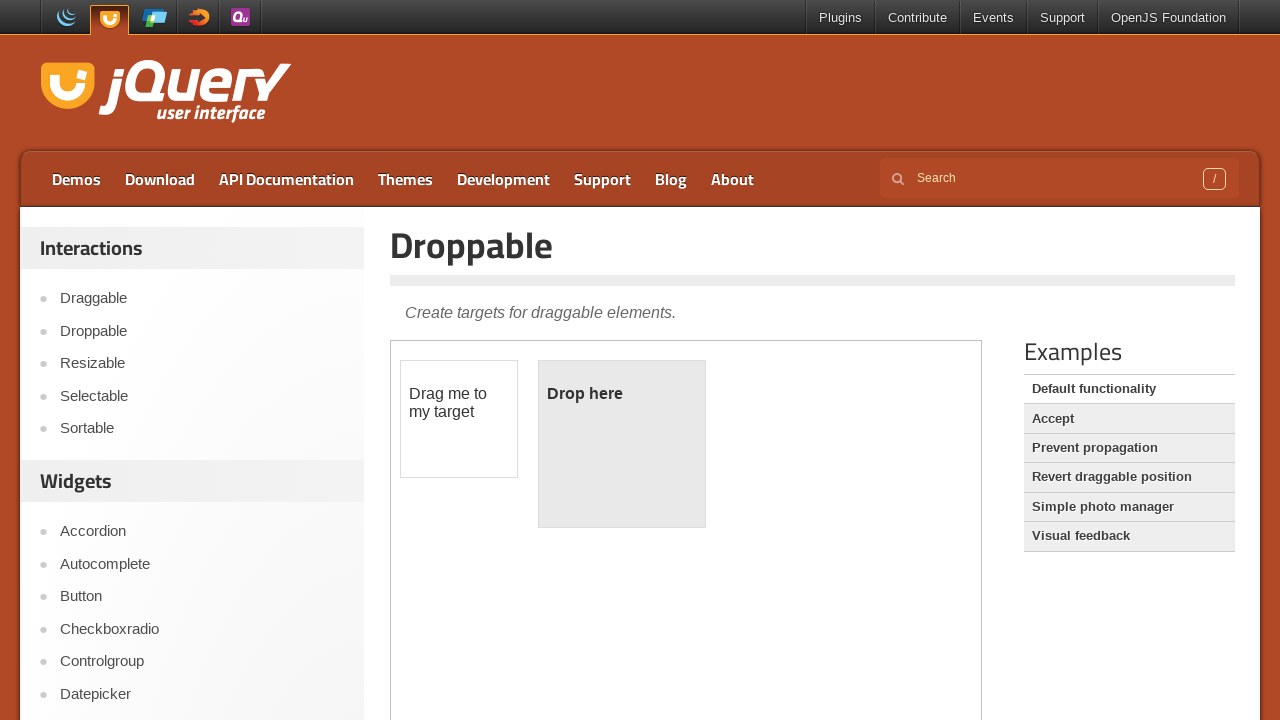

Located the demo iframe
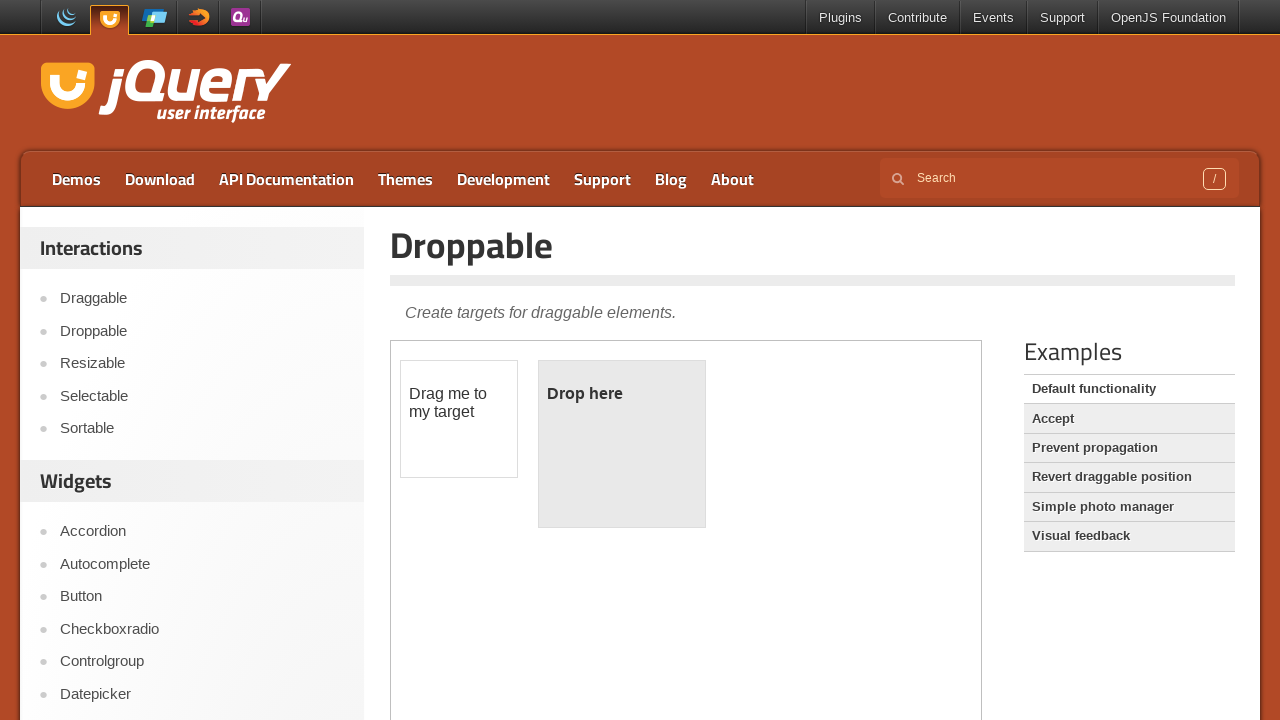

Located the draggable element
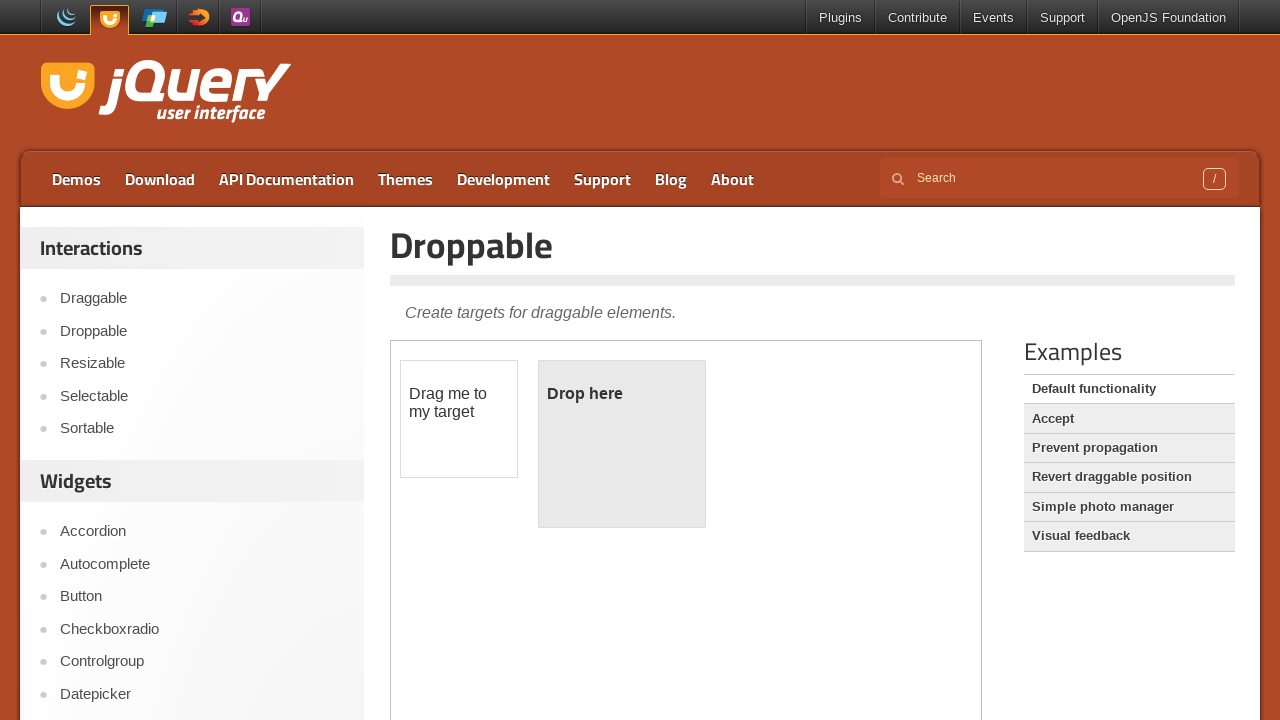

Located the droppable target element
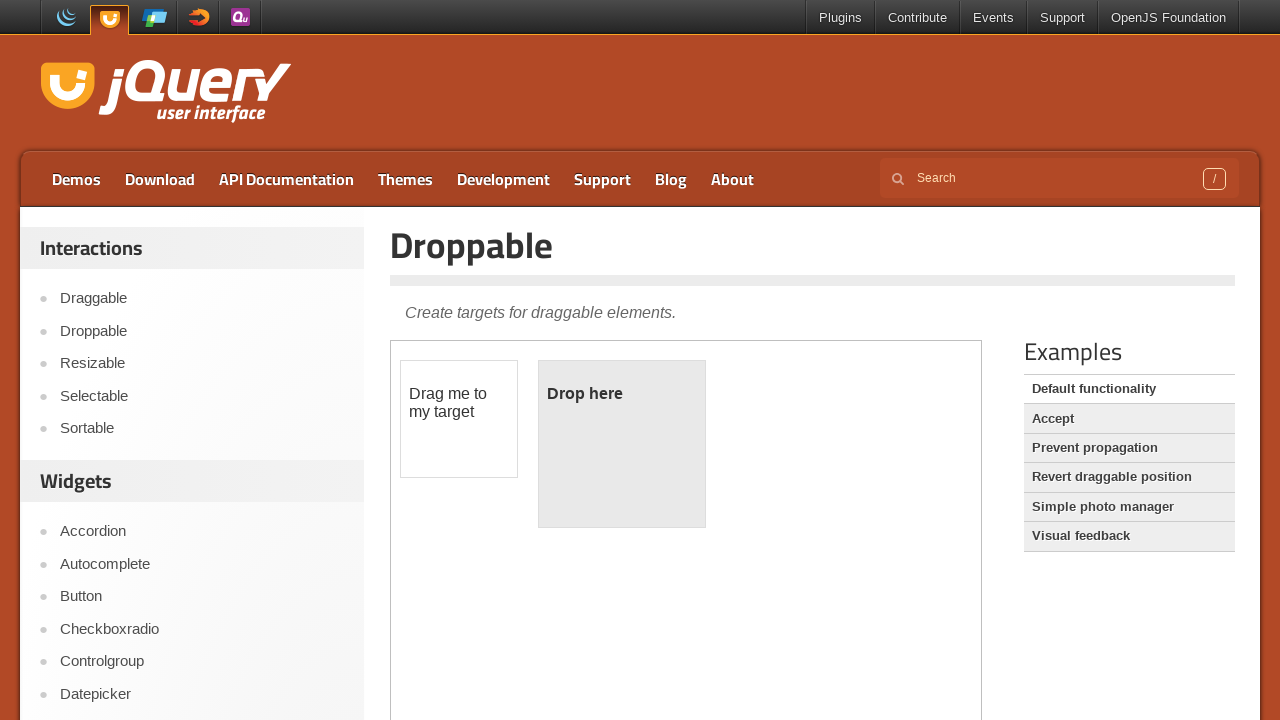

Dragged the draggable element and dropped it onto the droppable target at (622, 444)
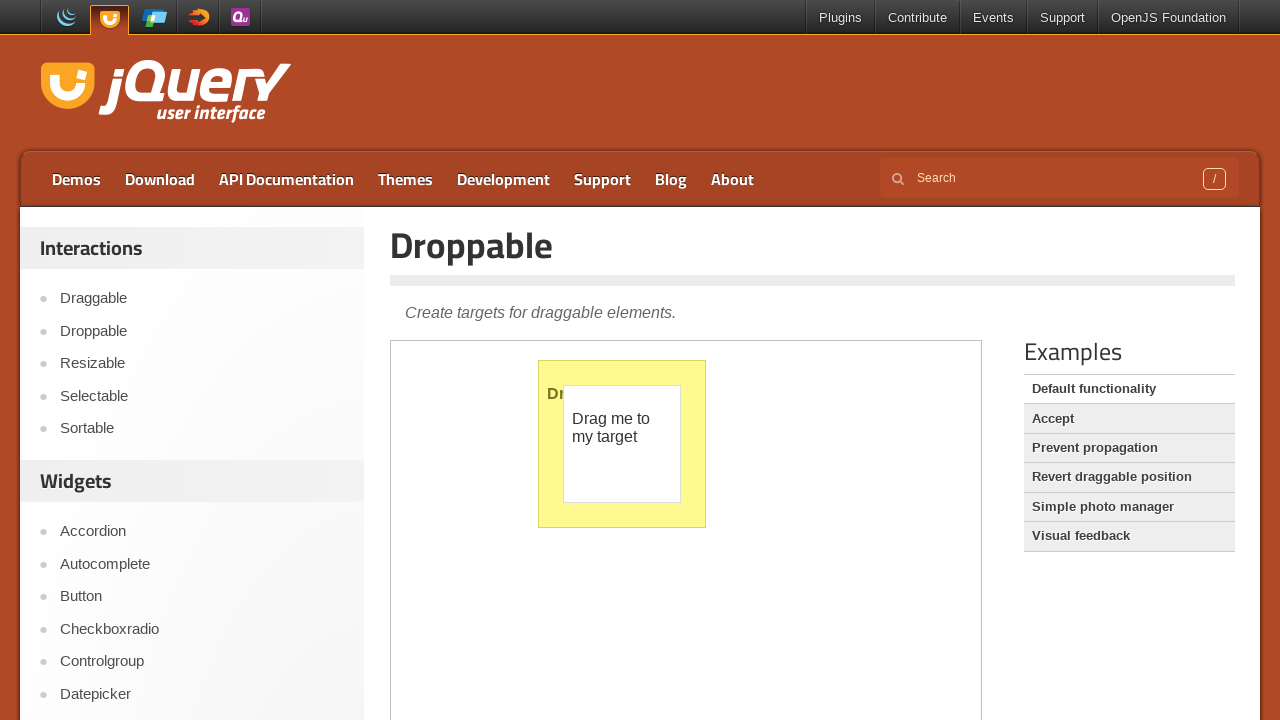

Verified drop was successful by confirming 'Dropped!' text appears
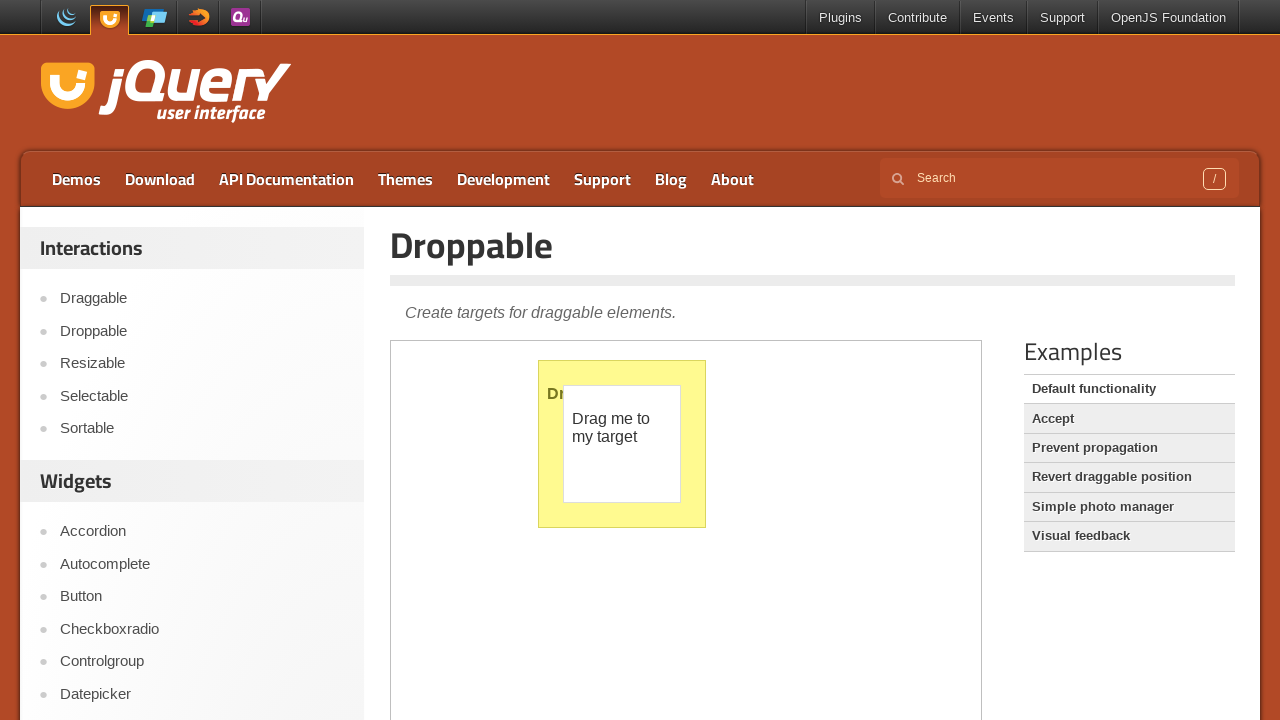

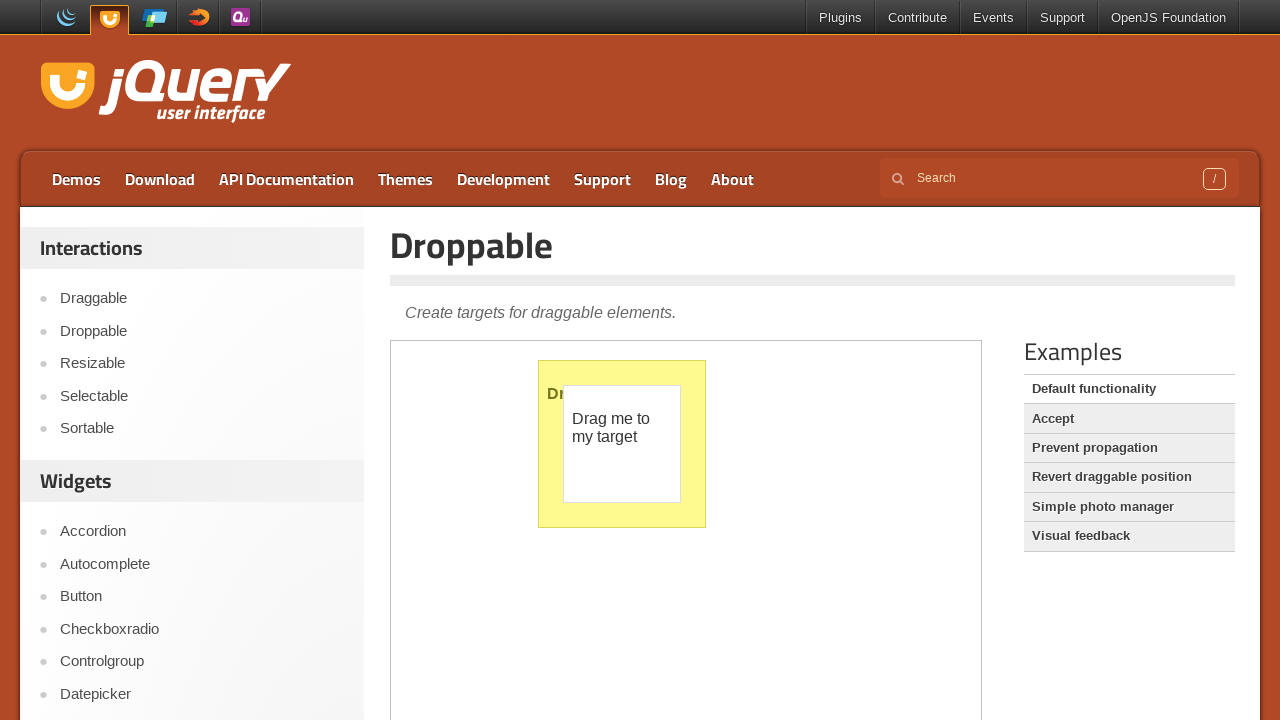